Navigates to W3Schools HTML tables tutorial page and verifies that the customers table is present with its row structure.

Starting URL: https://www.w3schools.com/html/html_tables.asp

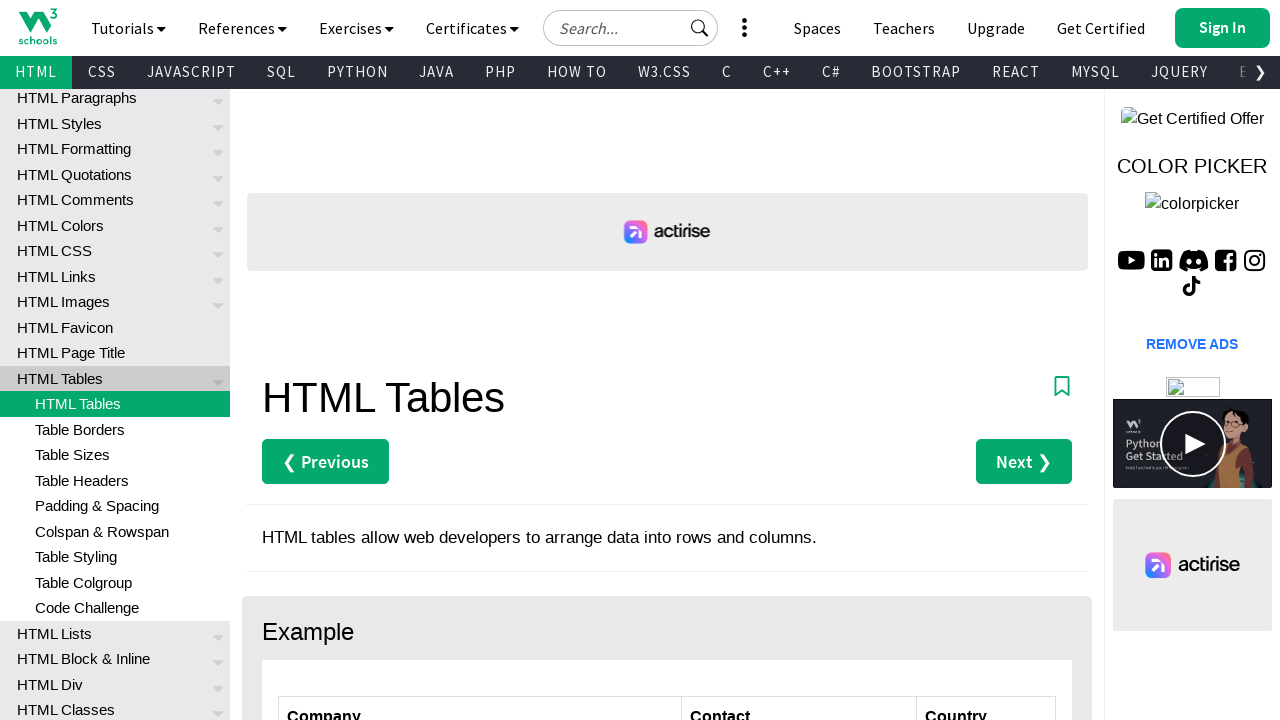

Navigated to W3Schools HTML tables tutorial page
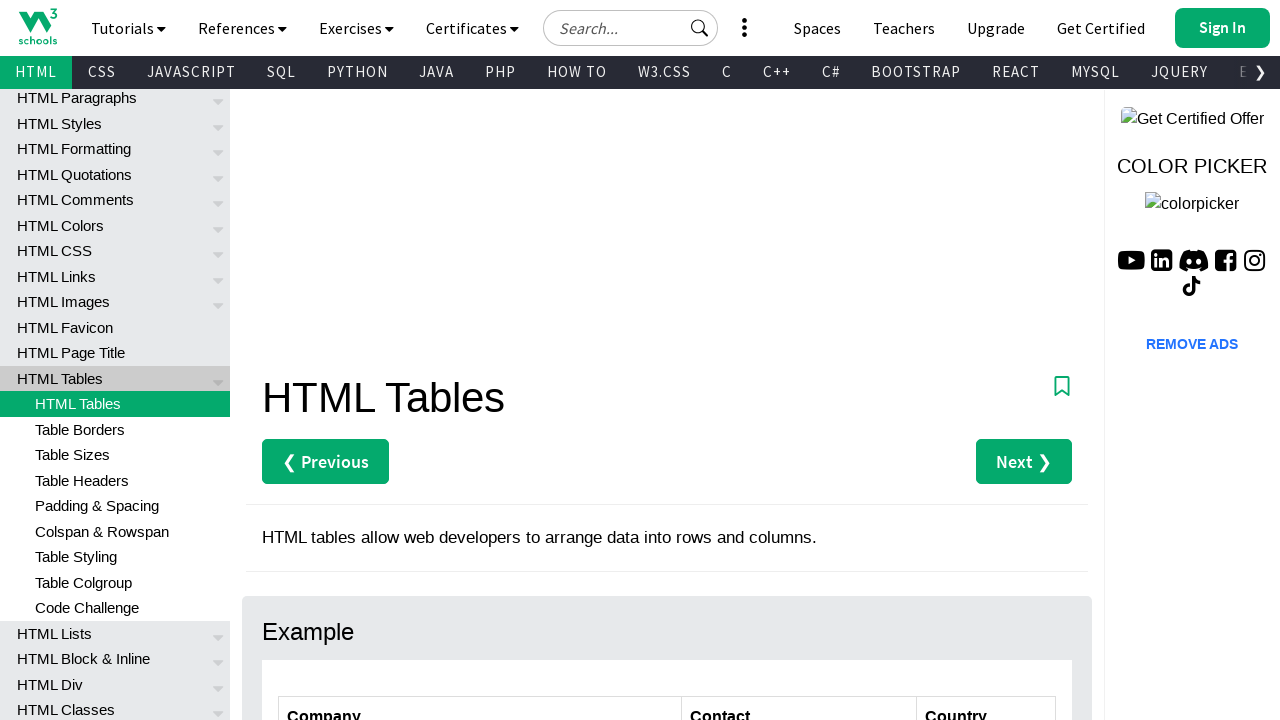

Customers table became visible
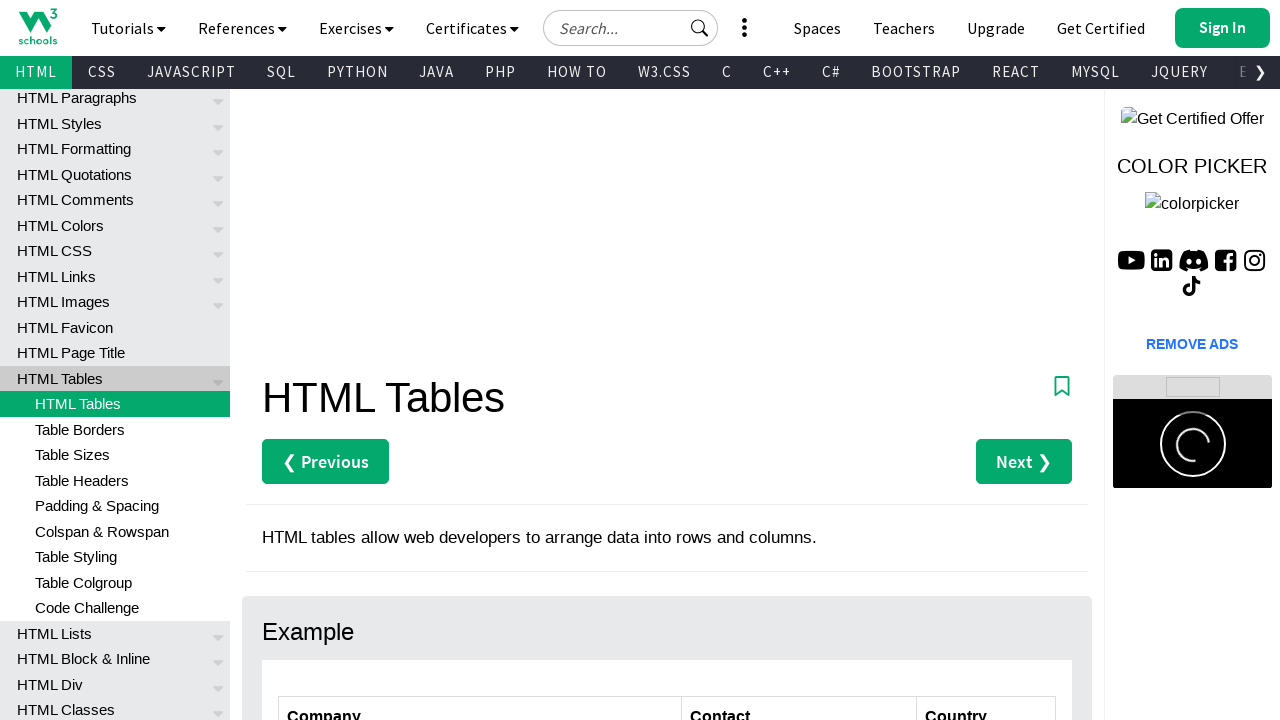

Verified table rows exist in customers table
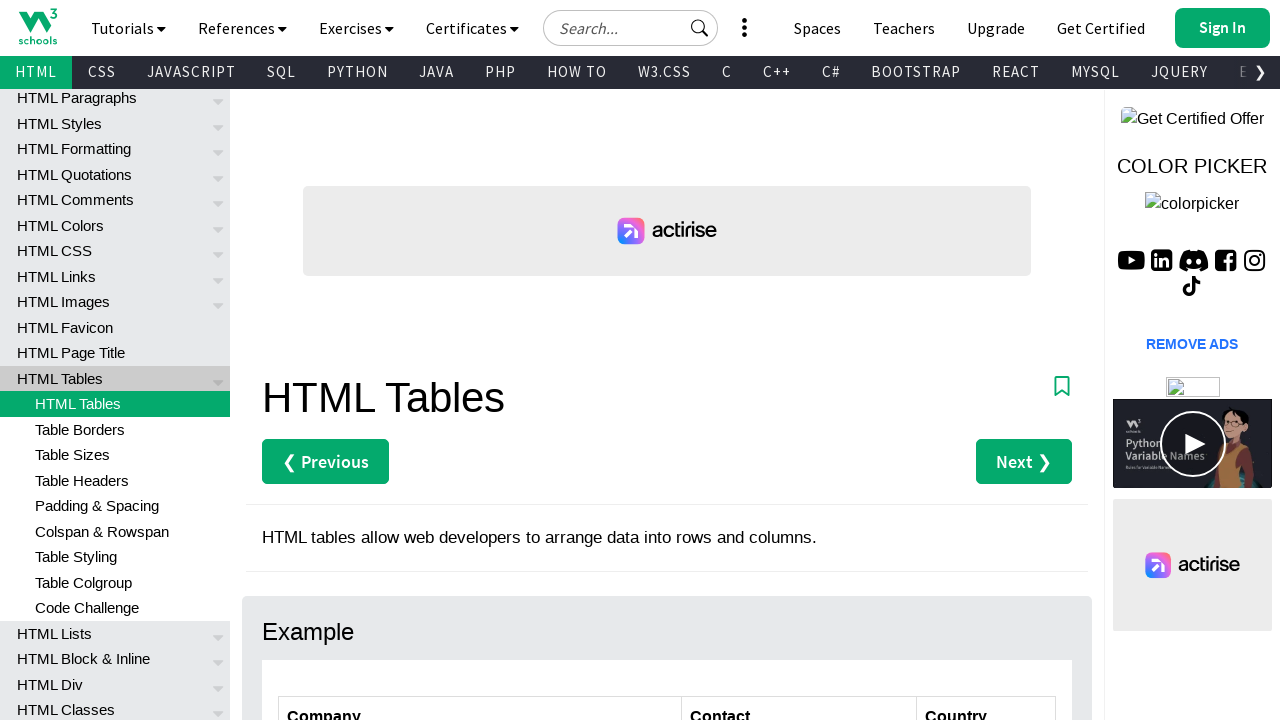

Verified table header cells exist in customers table
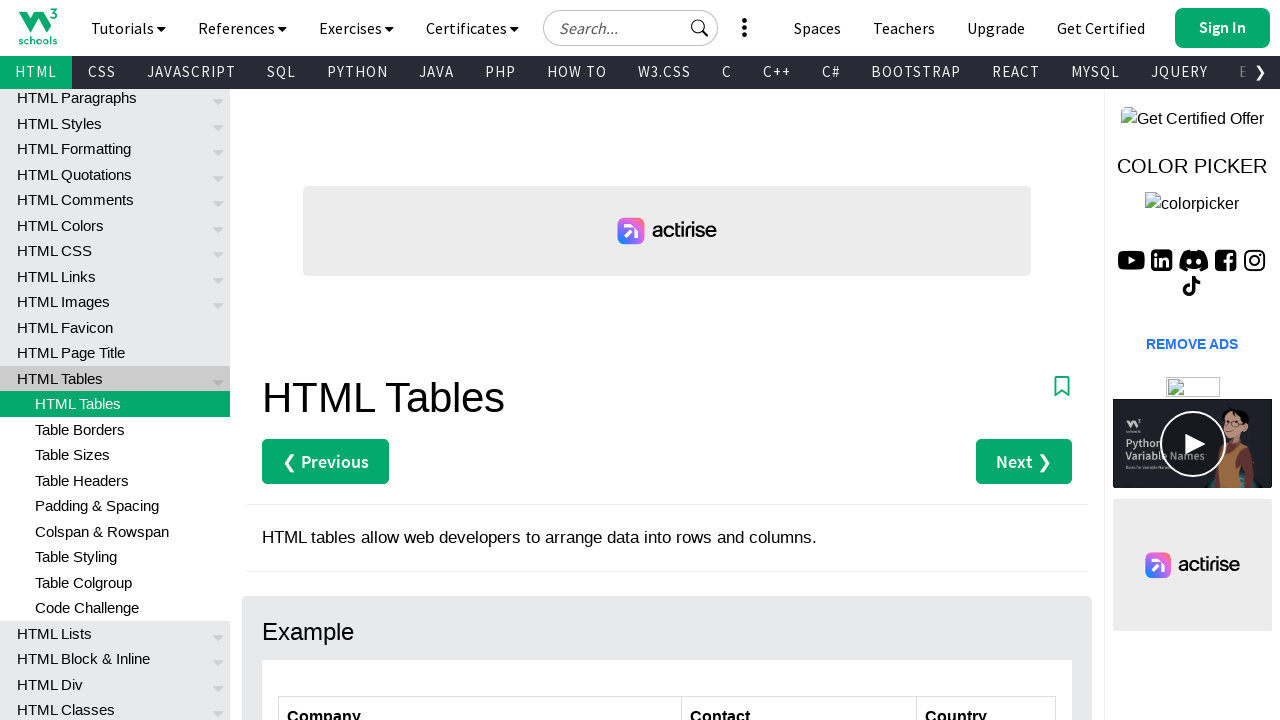

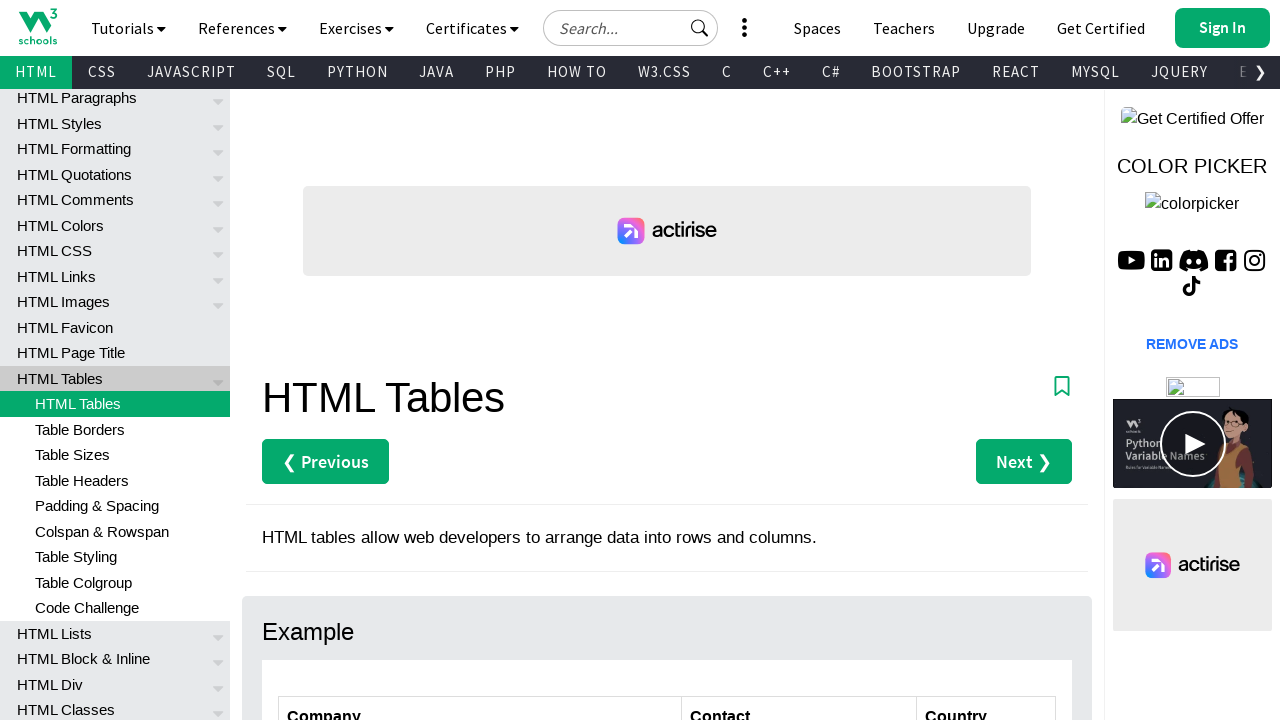